Tests login form validation with leading space in password, verifying the appropriate error message is displayed

Starting URL: https://www.saucedemo.com/

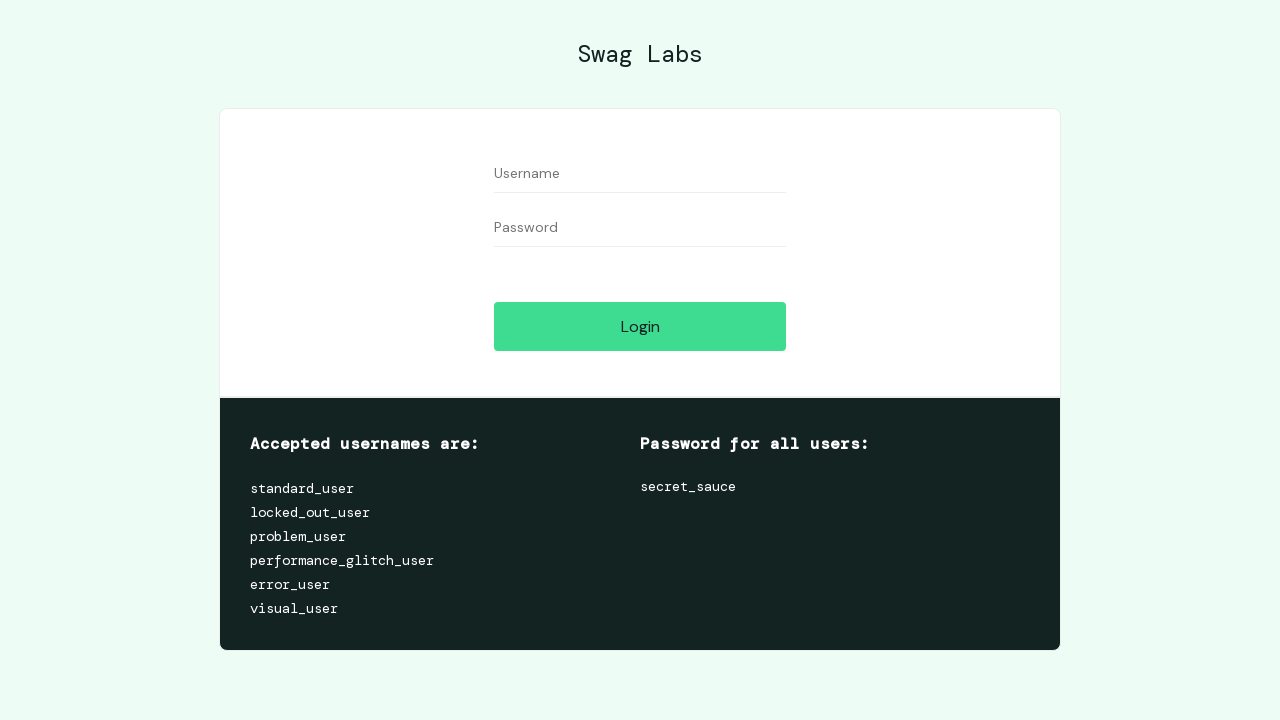

Filled username field with 'standard_user' on #user-name
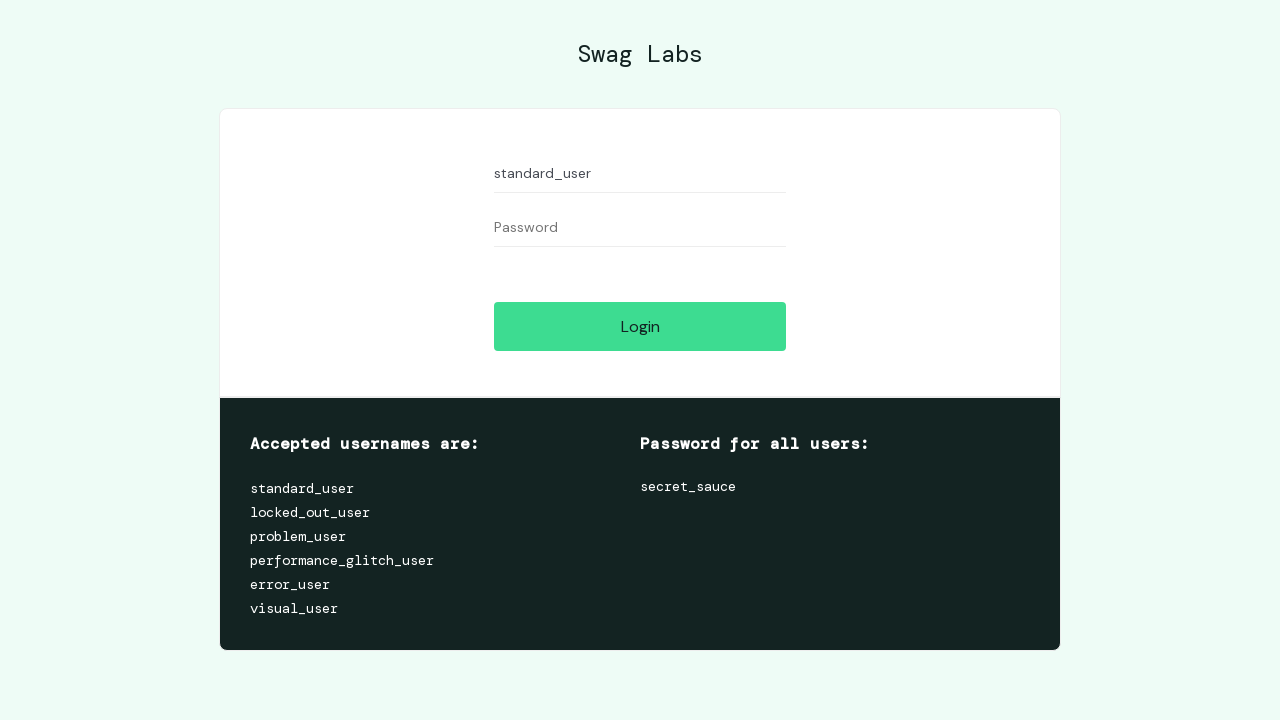

Filled password field with ' secret_sauce' (leading space) on #password
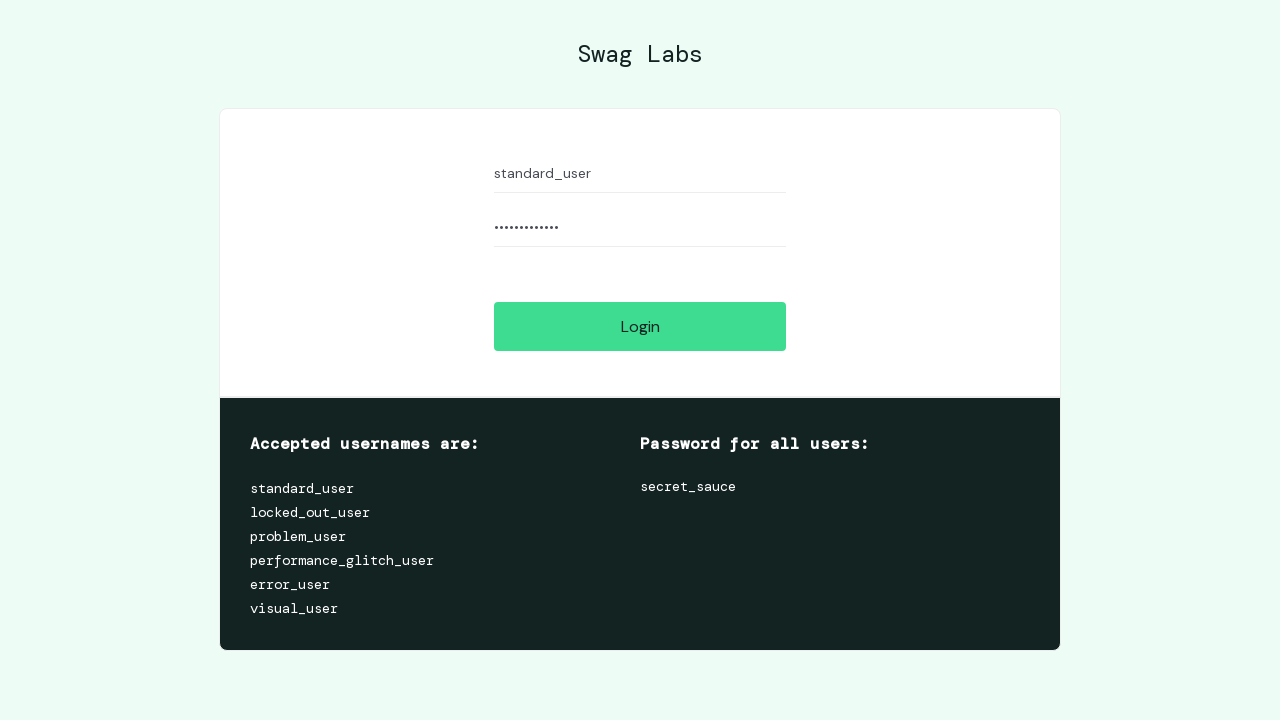

Clicked login button at (640, 326) on #login-button
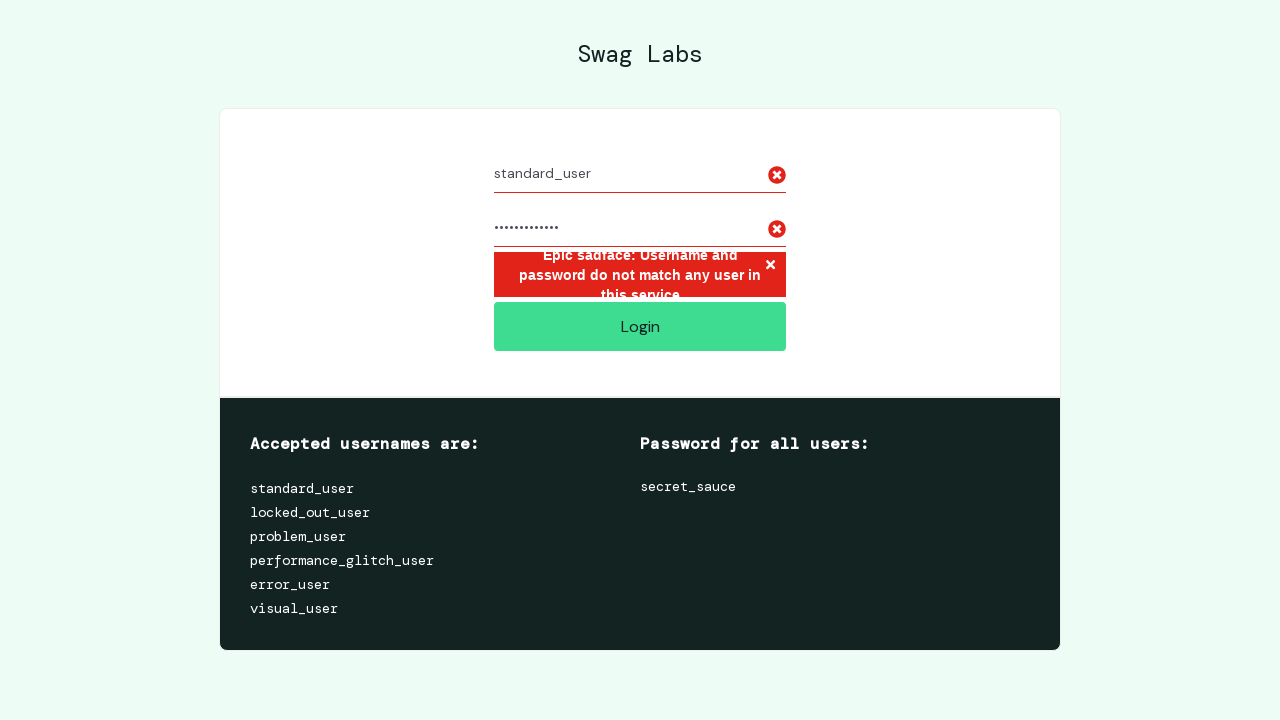

Error message appeared on login form
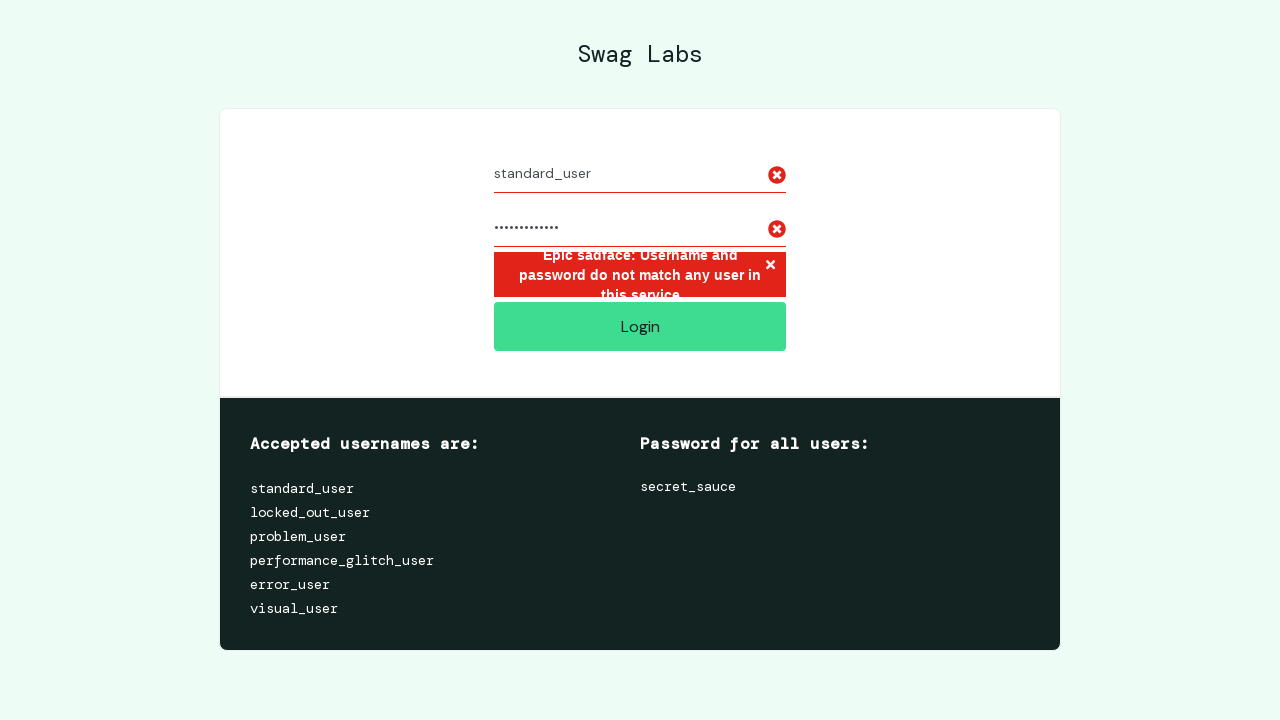

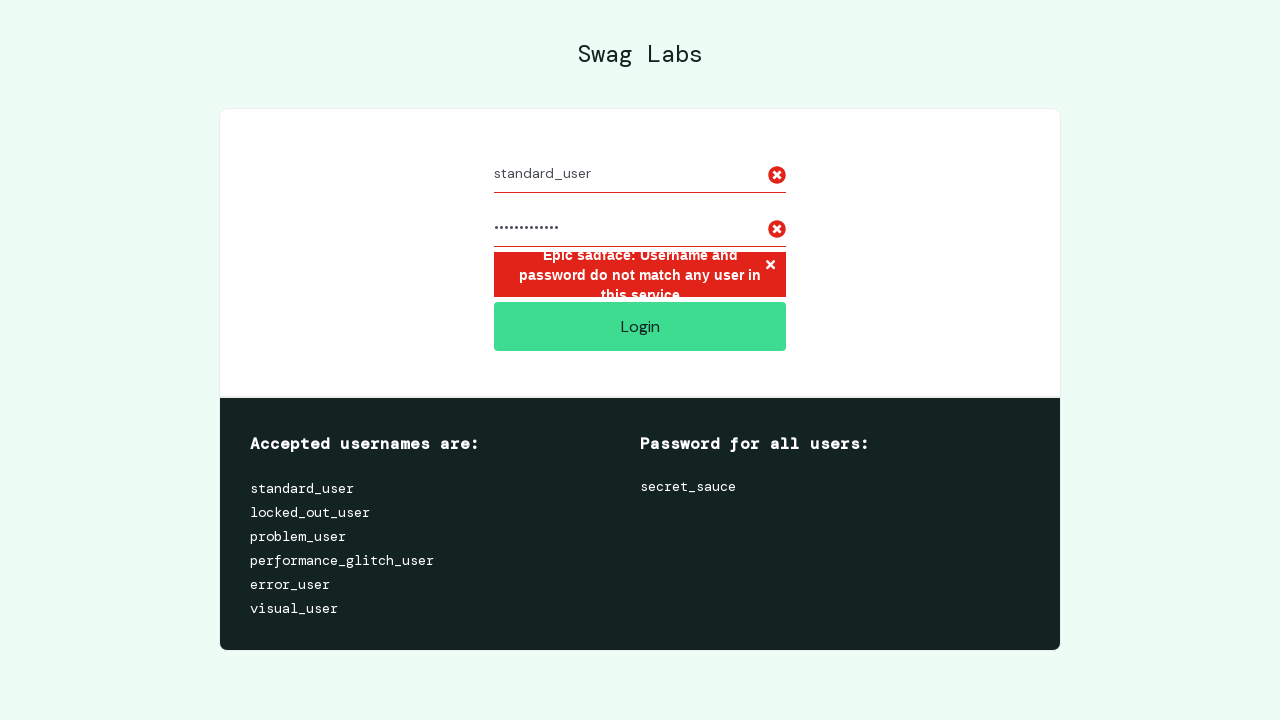